Tests JavaScript alert functionality by navigating to alerts page, triggering an alert, and accepting it

Starting URL: https://www.lambdatest.com/selenium-playground

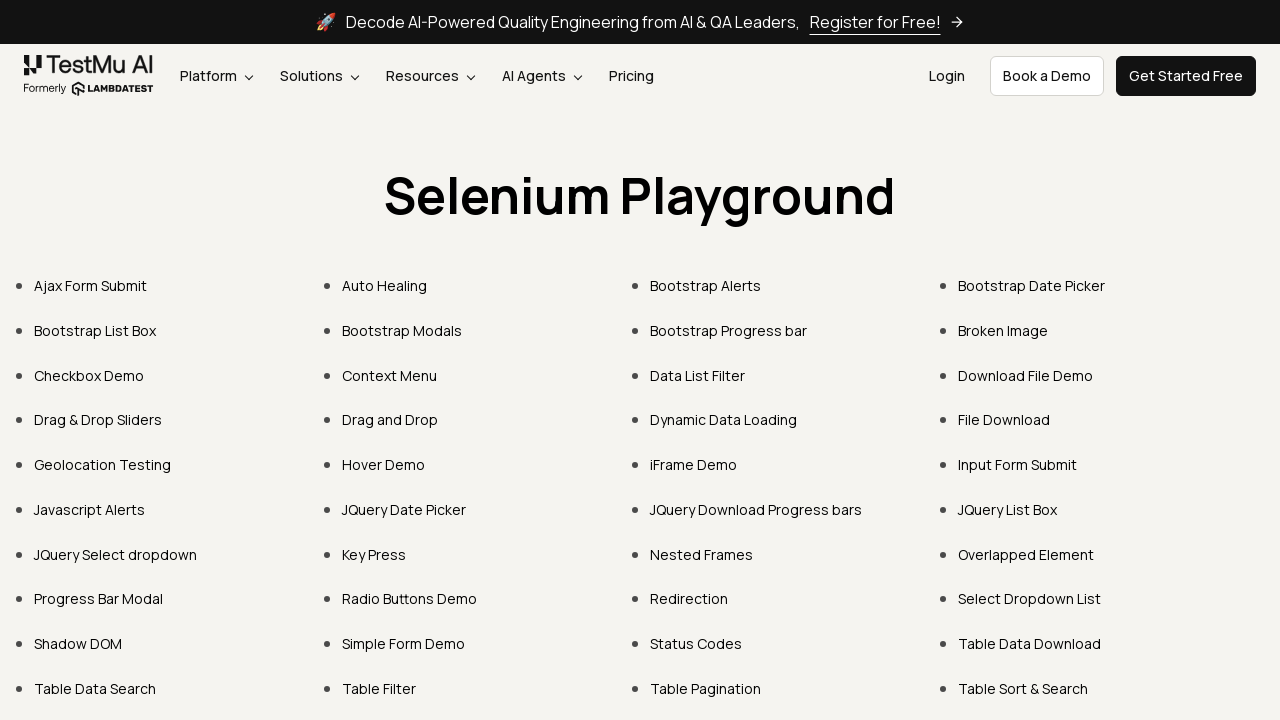

Clicked on Javascript Alerts link at (90, 509) on text=Javascript Alerts
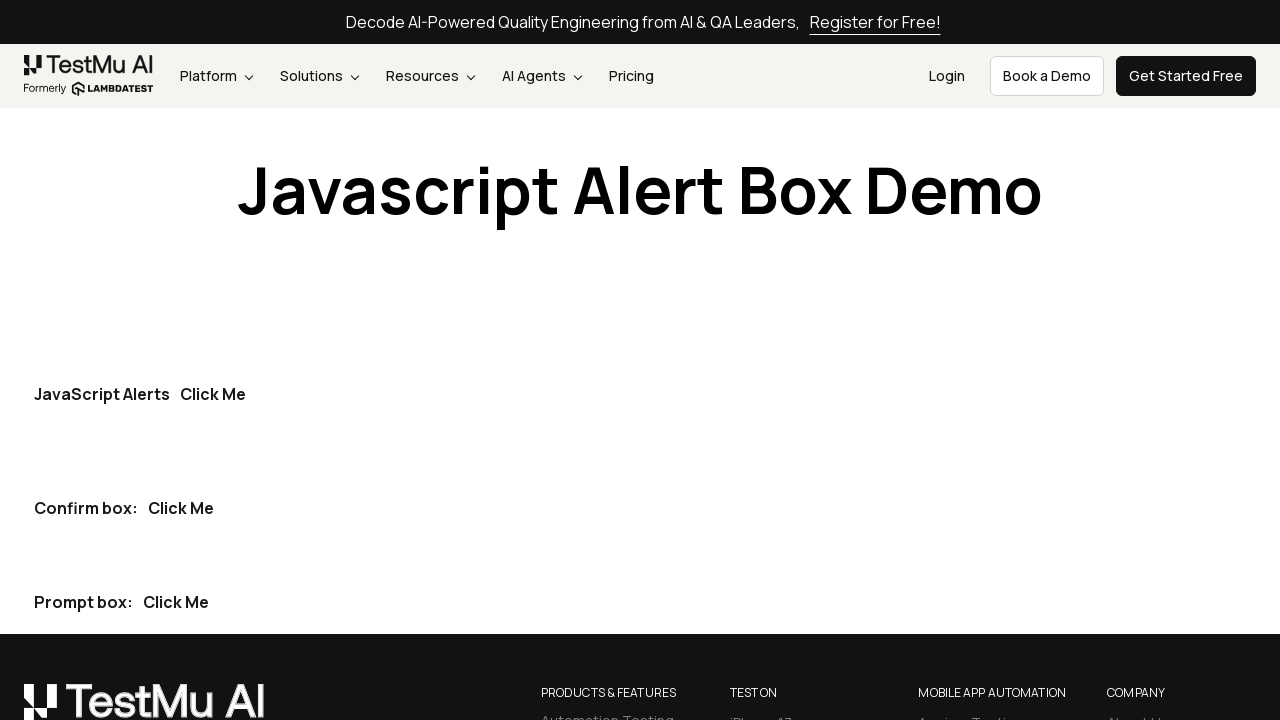

Set up dialog handler to accept alerts
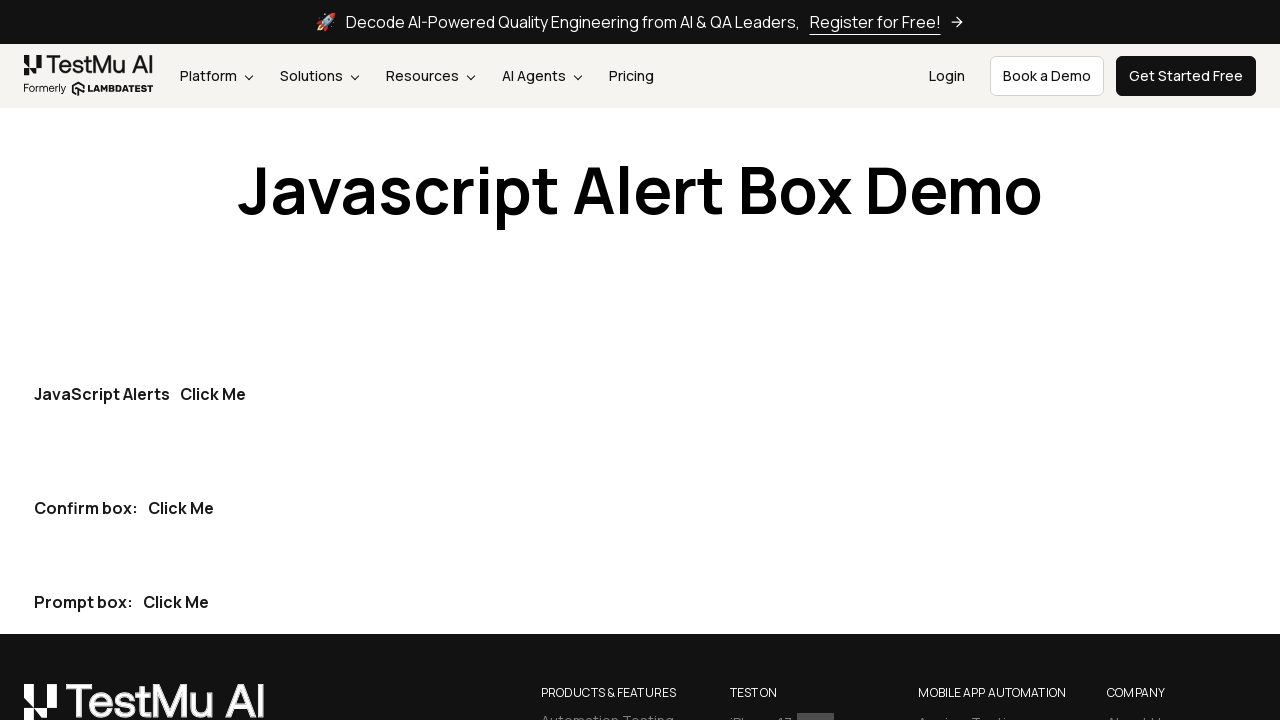

Clicked button to trigger JavaScript alert at (213, 394) on xpath=(//button[@type='button'])[1]
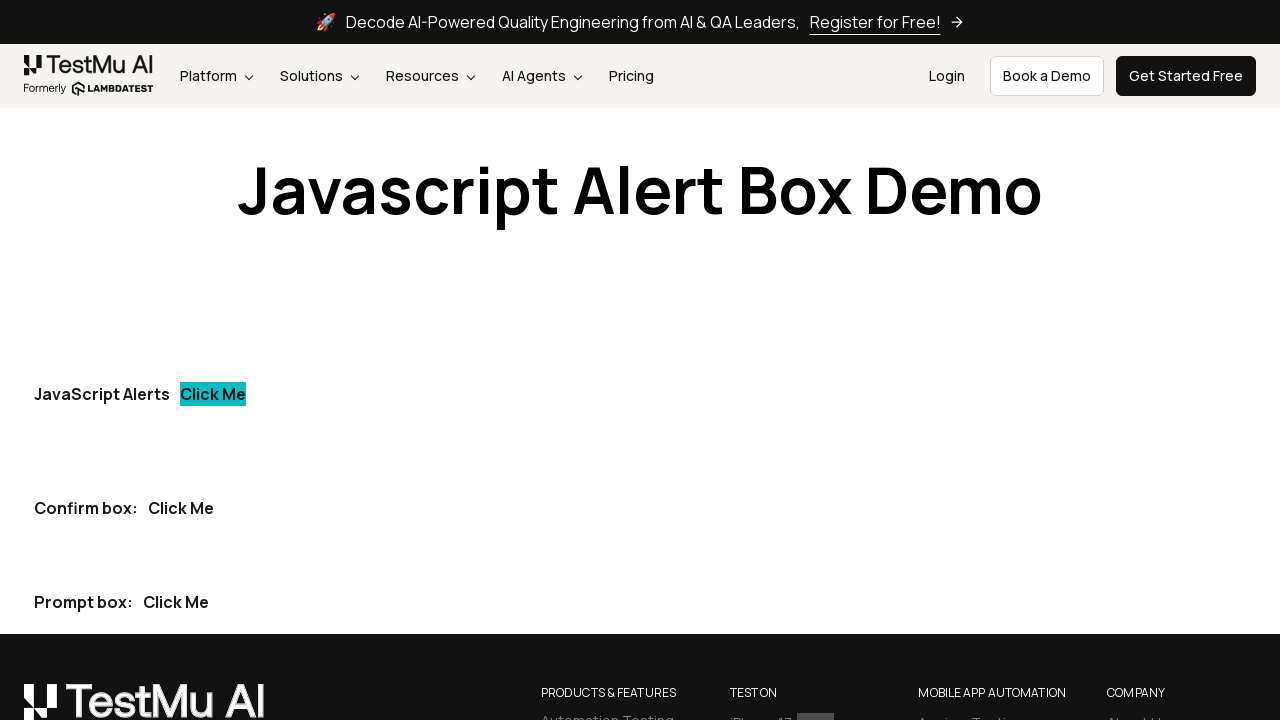

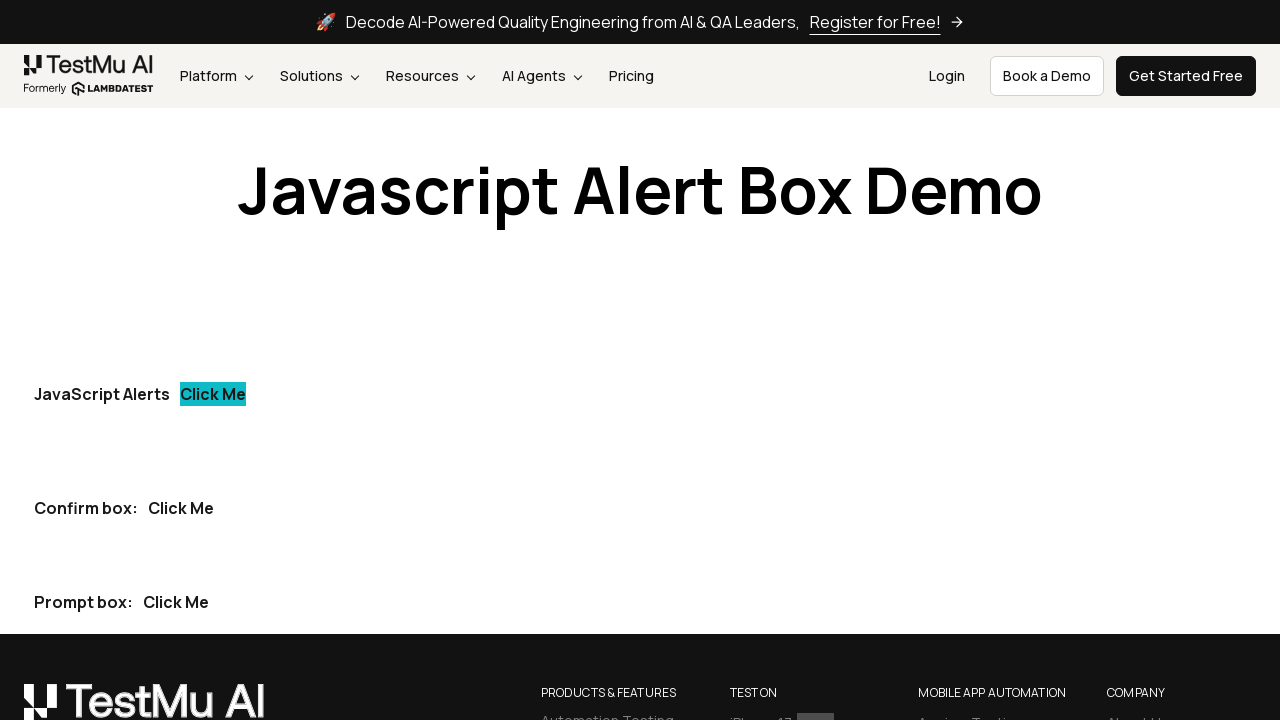